Tests calculator addition functionality with negative and positive numbers (-5 + 3 = -2)

Starting URL: https://testpages.herokuapp.com/styled/calculator

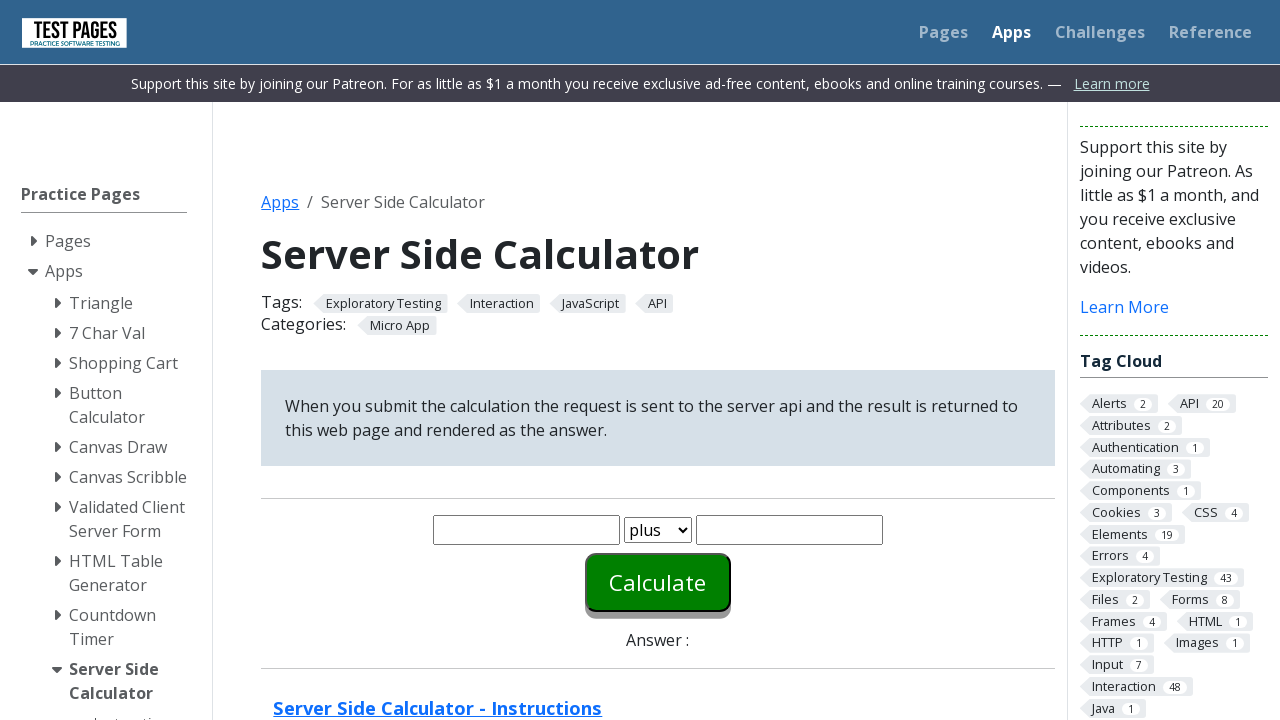

Cleared first number field on #number1
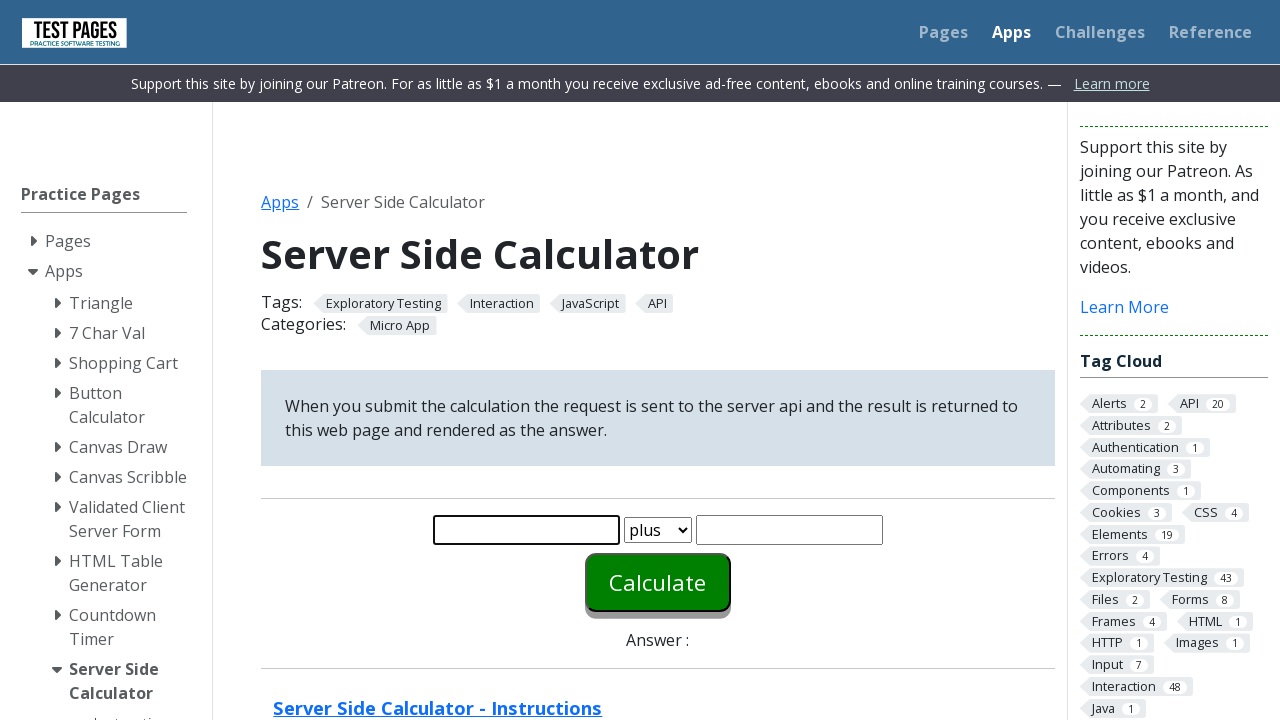

Filled first number field with '-5' on #number1
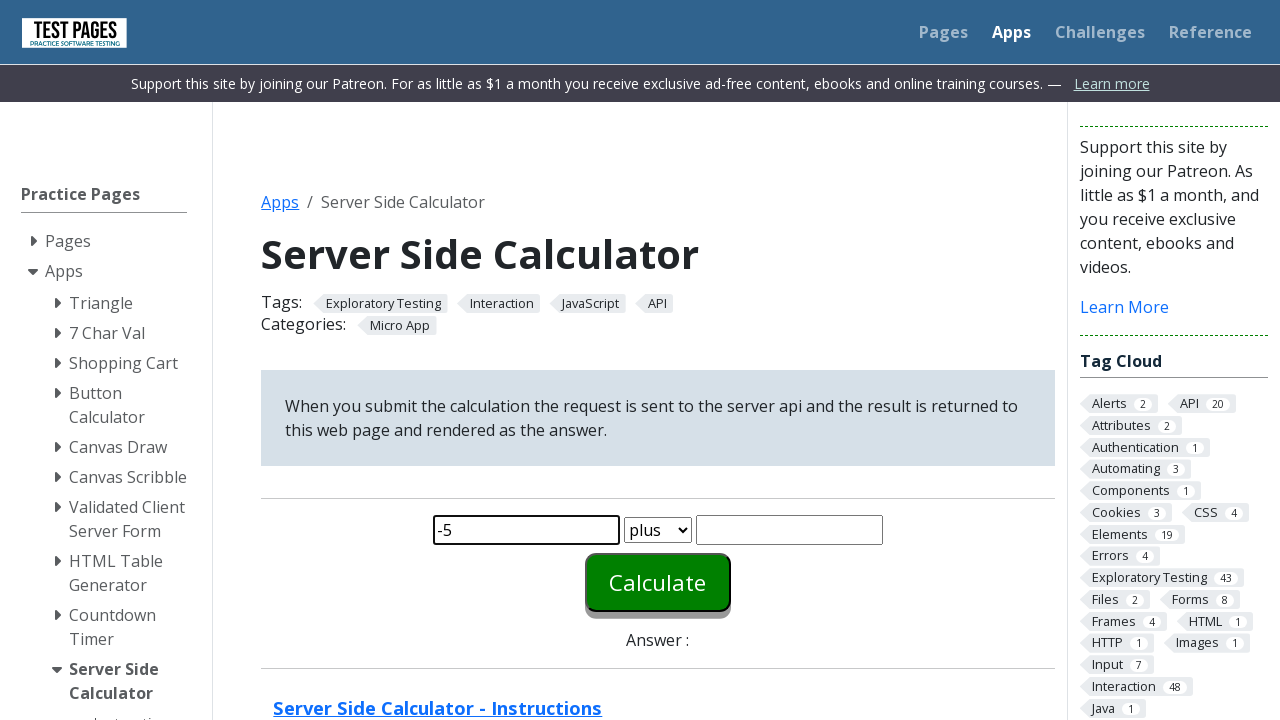

Cleared second number field on #number2
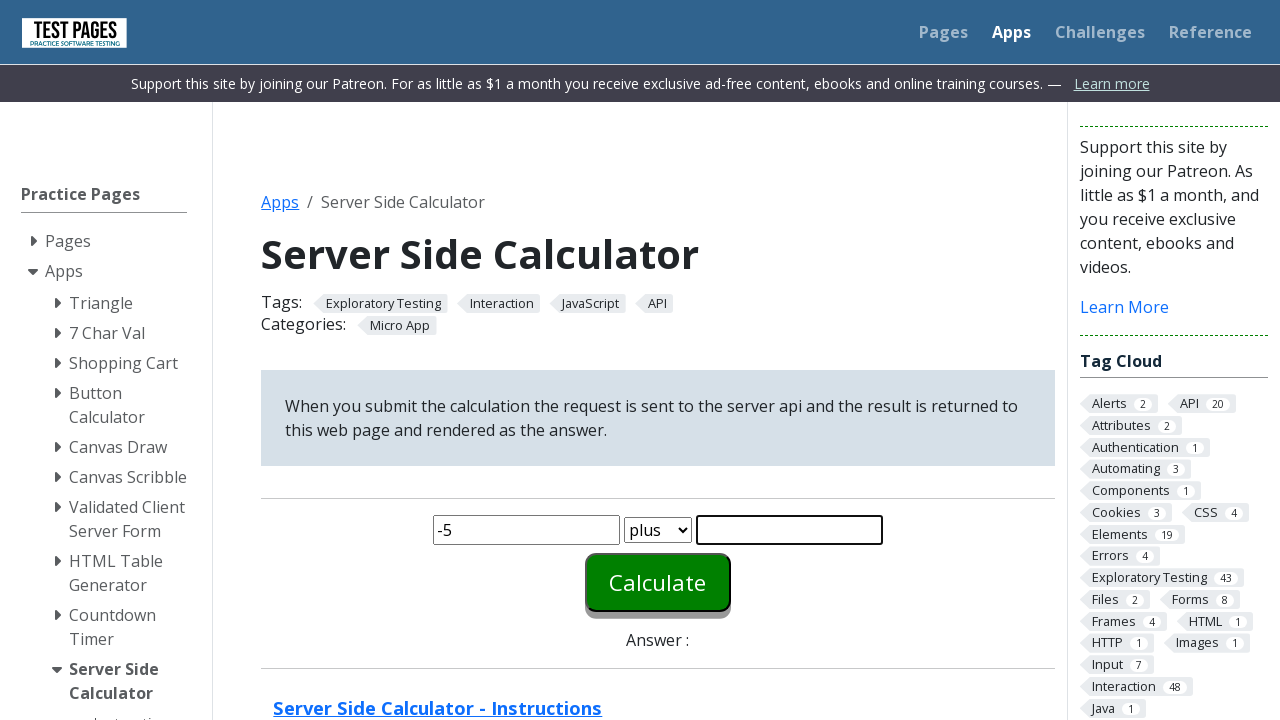

Filled second number field with '3' on #number2
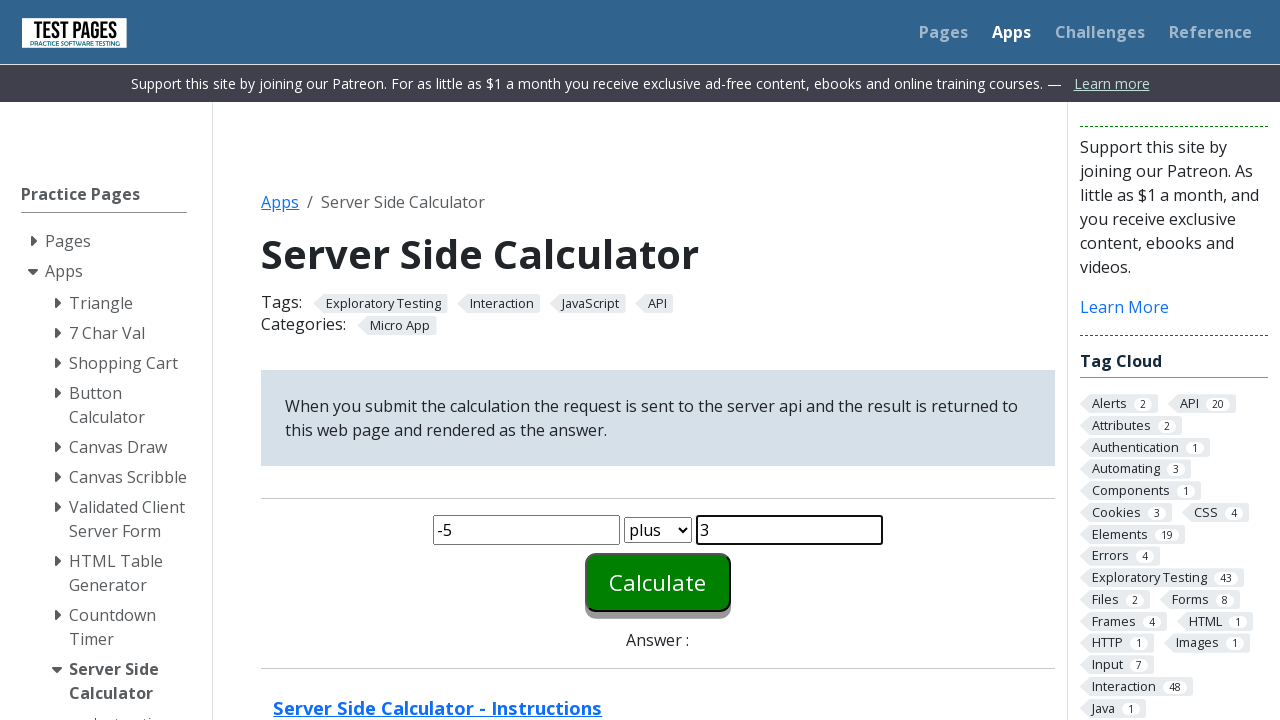

Clicked calculate button at (658, 582) on #calculate
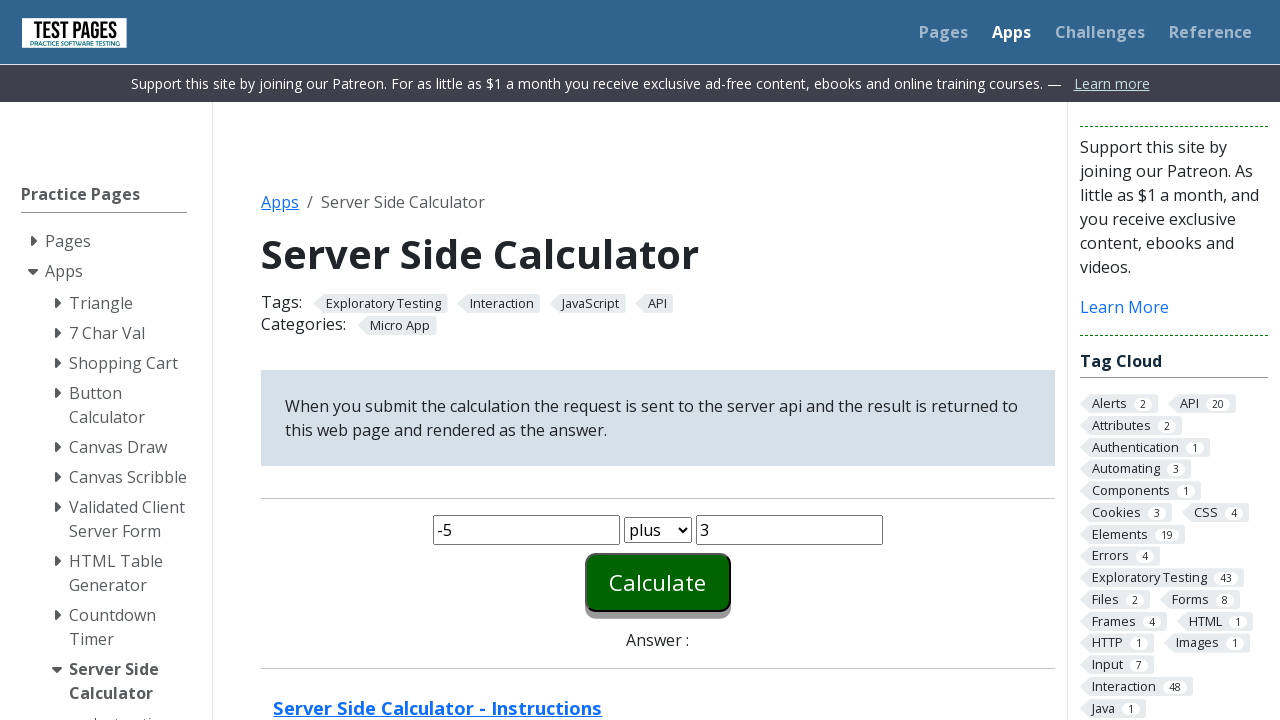

Result field appeared
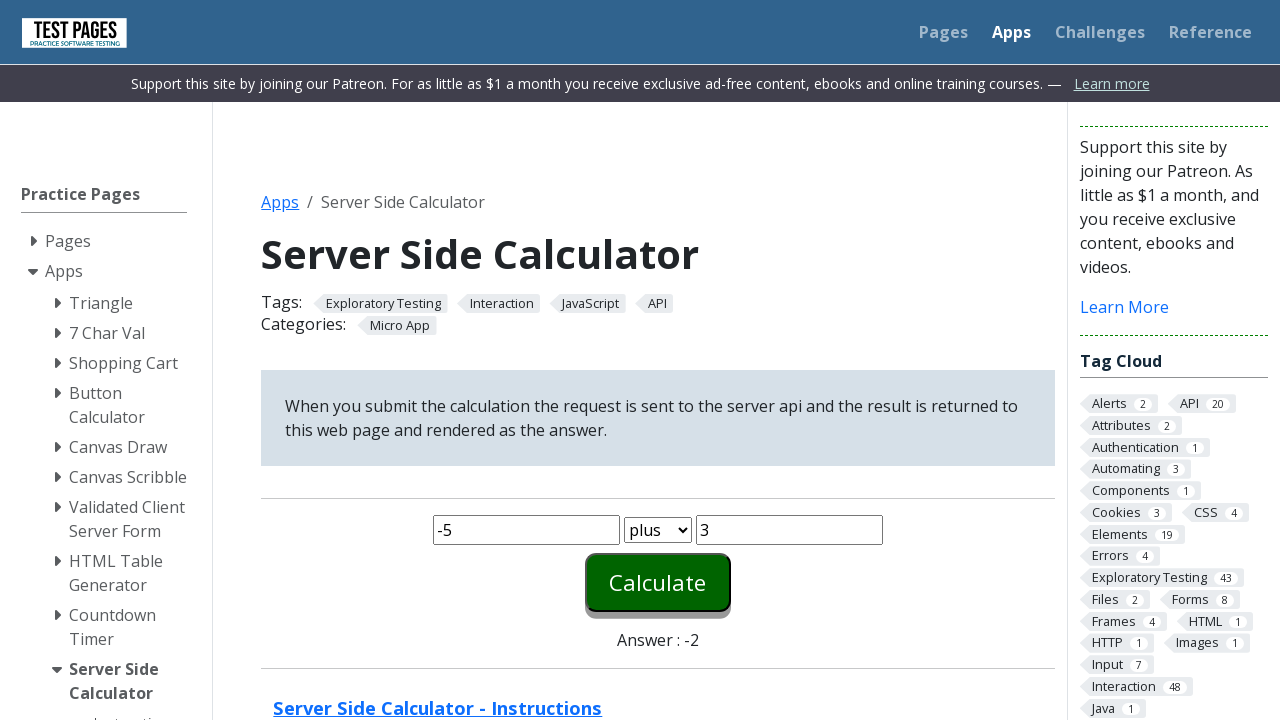

Retrieved result value: '-2'
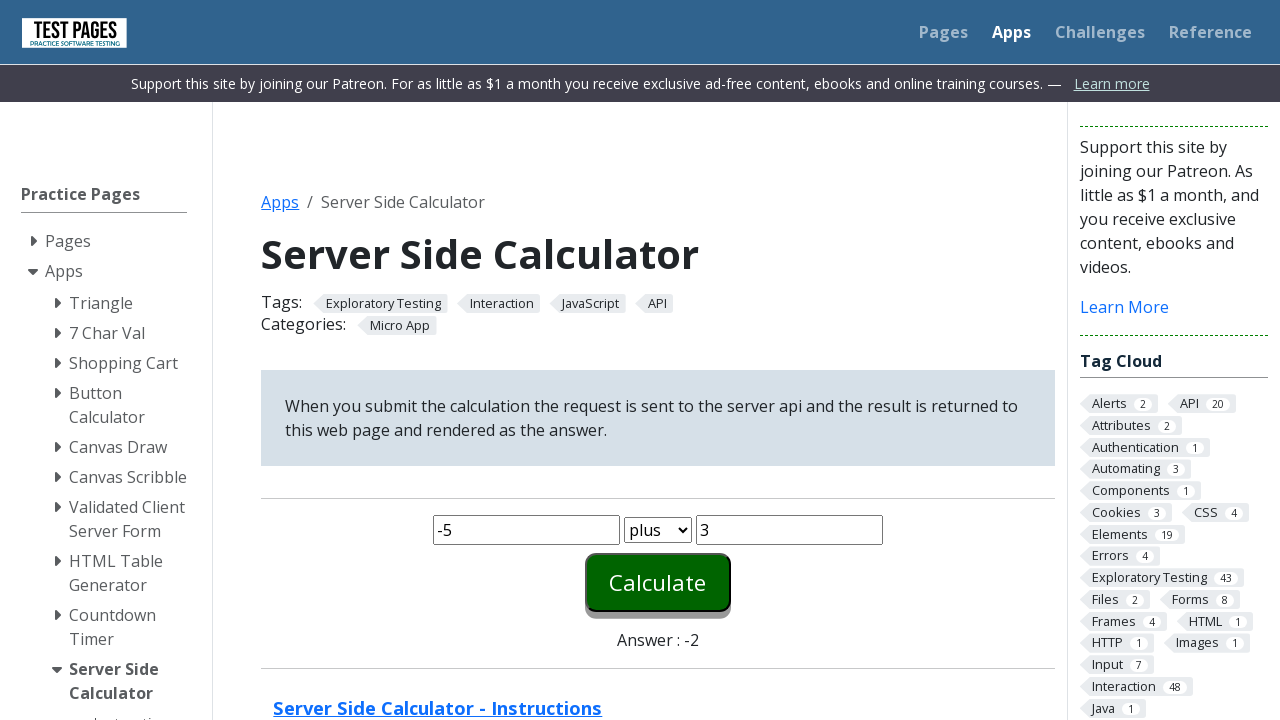

Verified result equals '-2' (test passed)
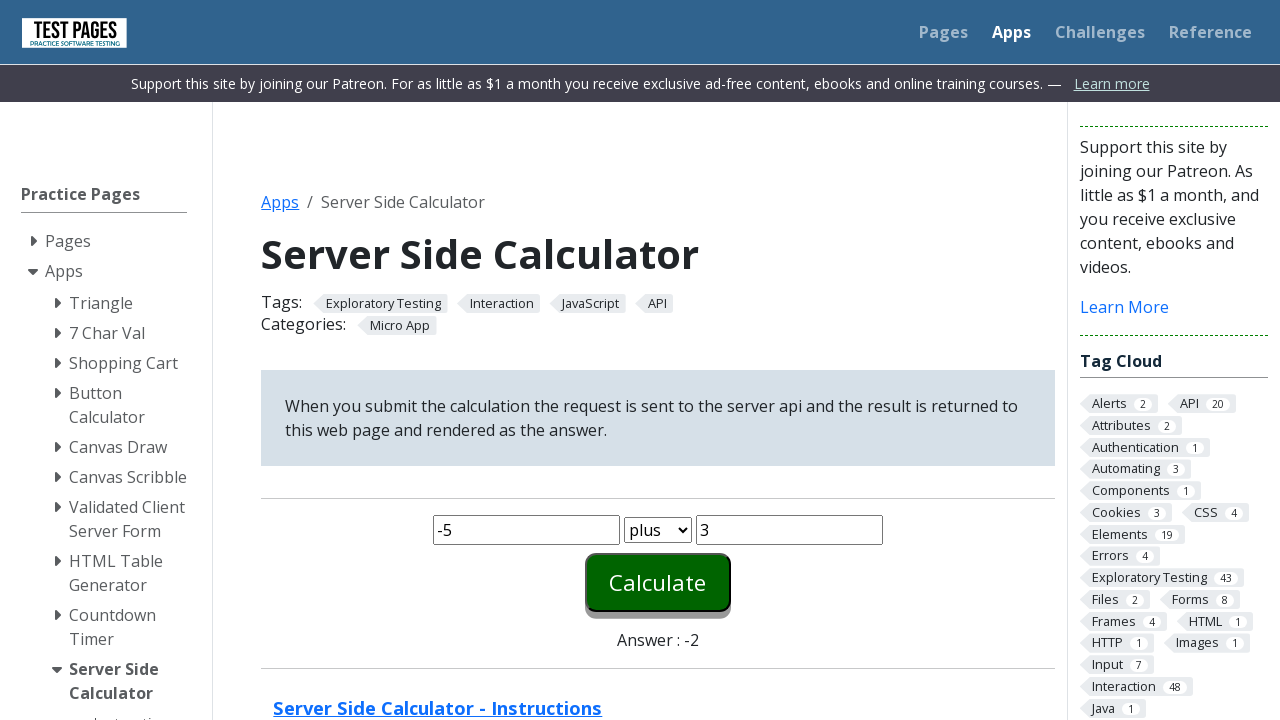

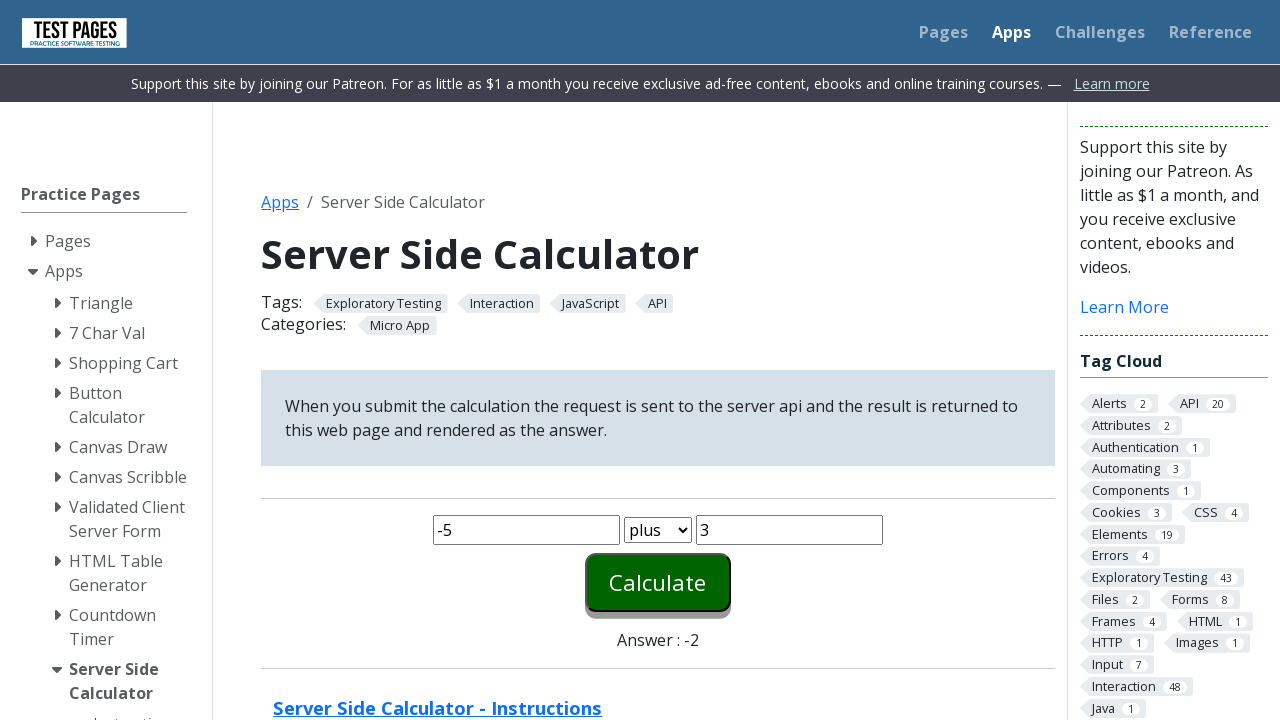